Navigates to DeHieu website and handles a potential marketing popup if it appears

Starting URL: https://dehieu.vn/

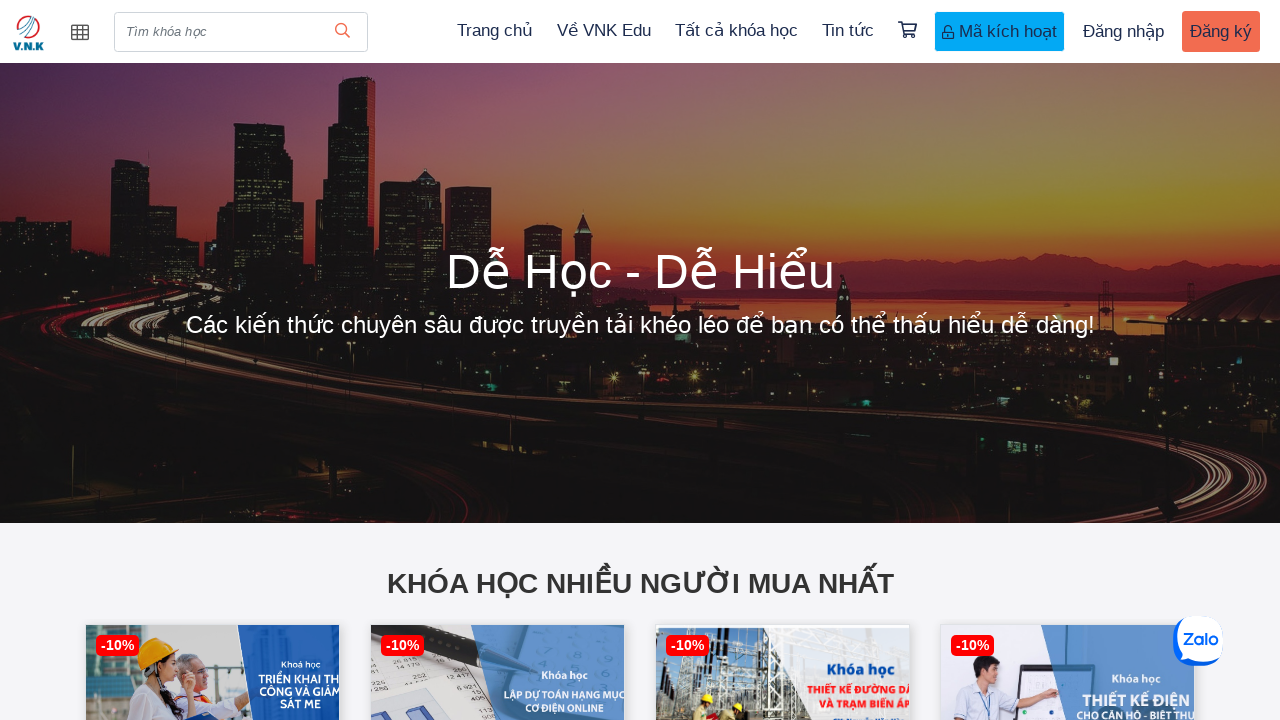

Waited 3 seconds for page to load
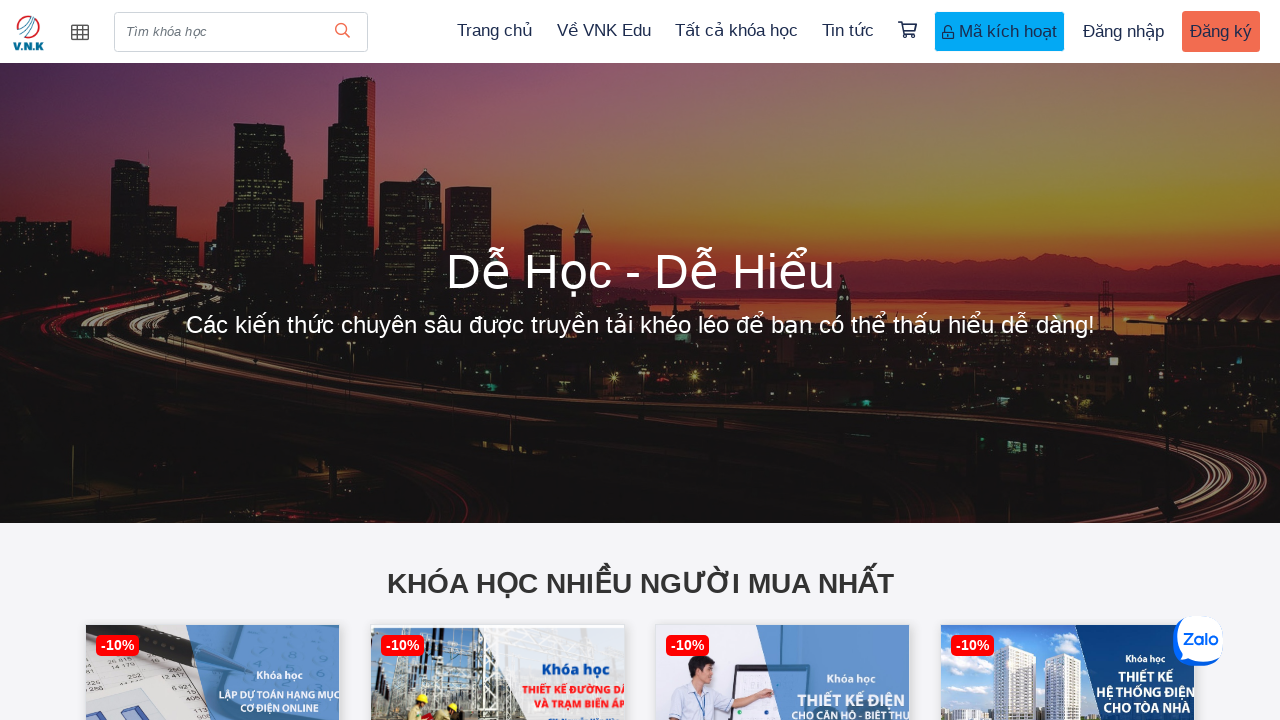

Located popup content elements
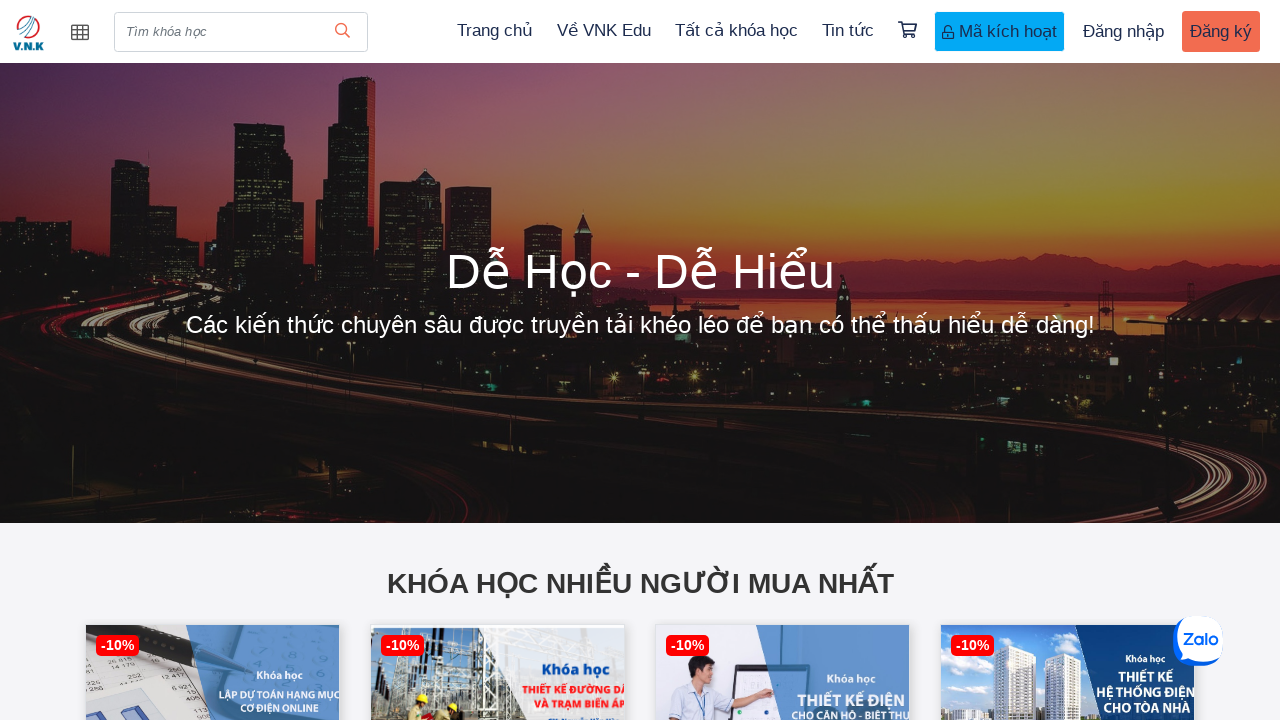

No visible popup detected on DeHieu website
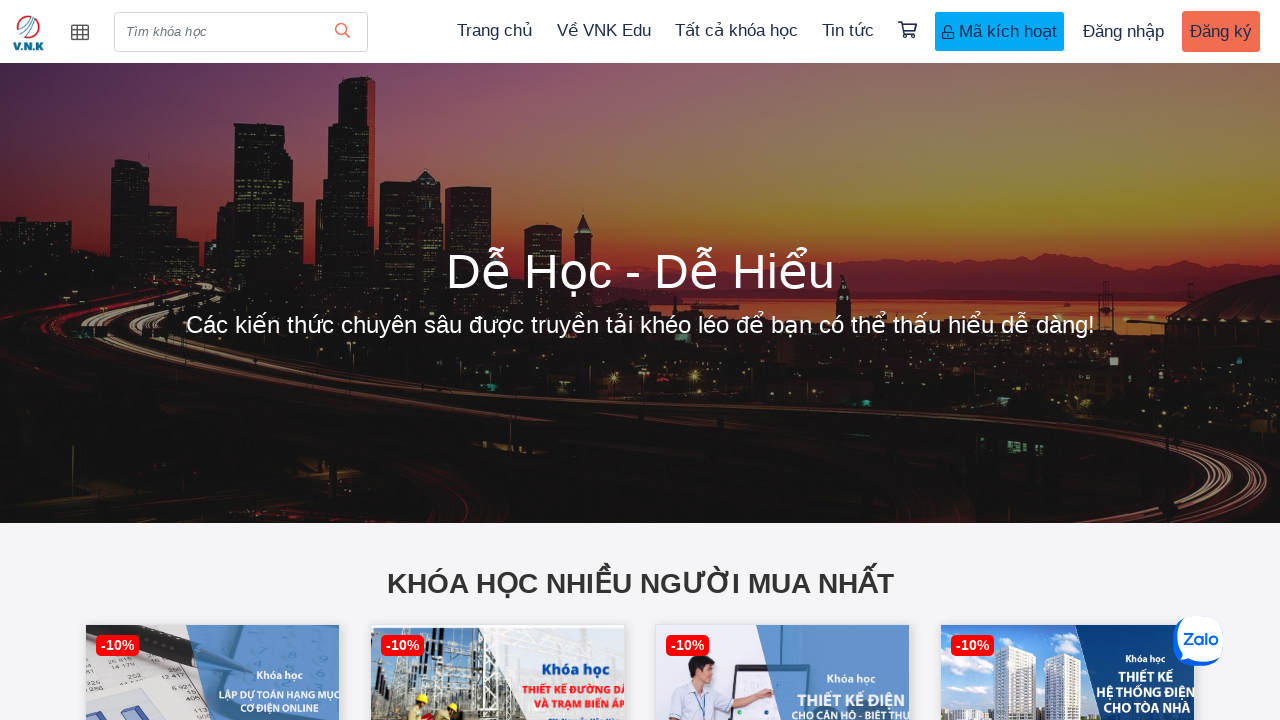

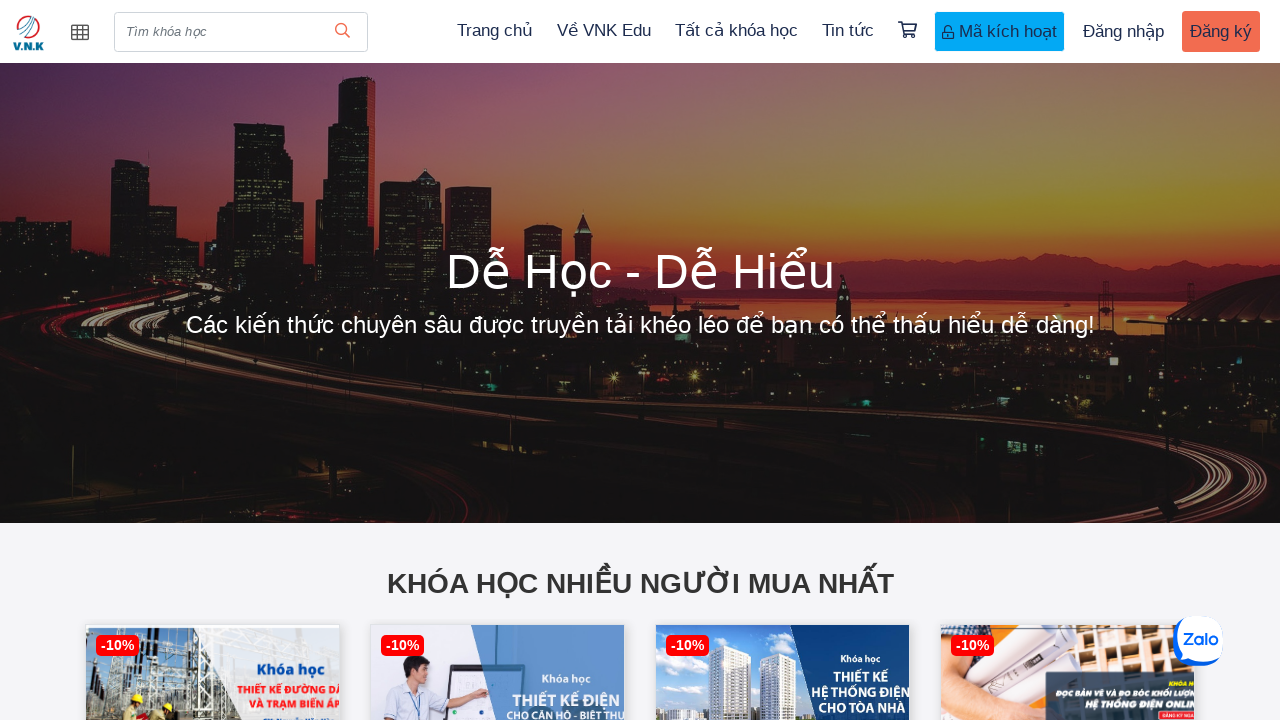